Verifies that iframes are present on the page by waiting for them to load

Starting URL: https://popageorgianvictor.github.io/PUBLISHED-WEBPAGES/iFrame

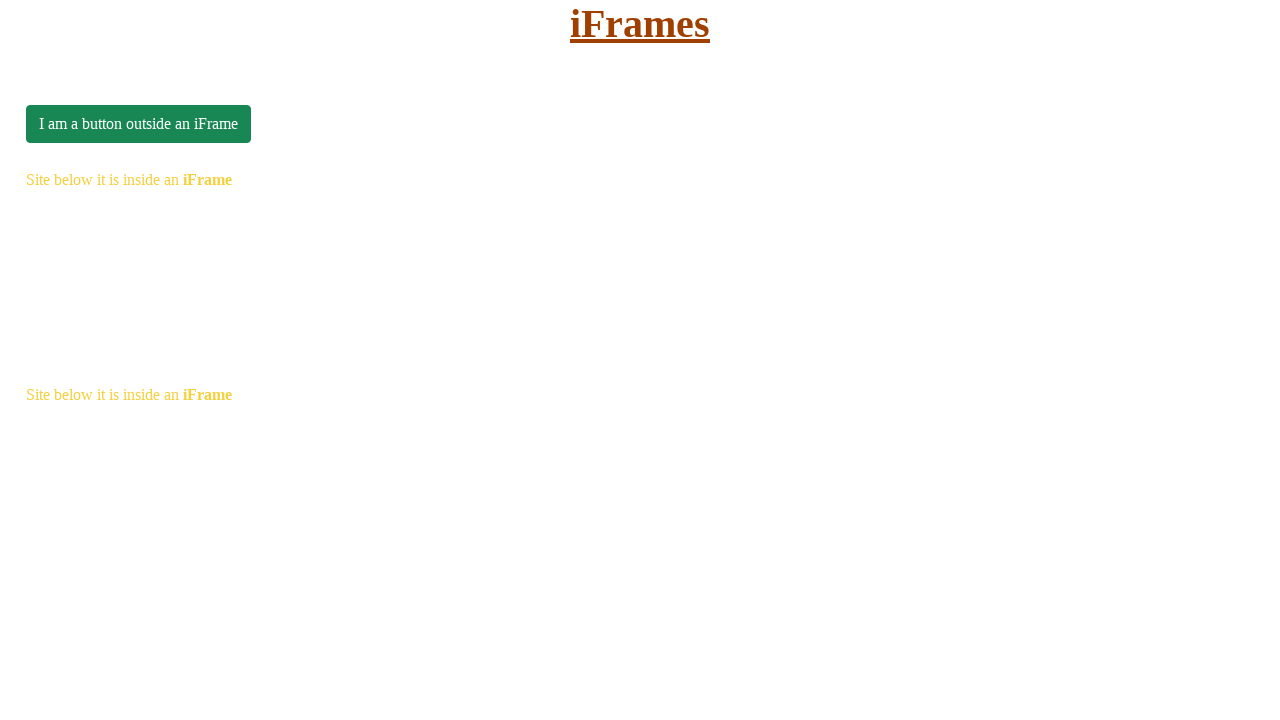

Navigated to iframe test page
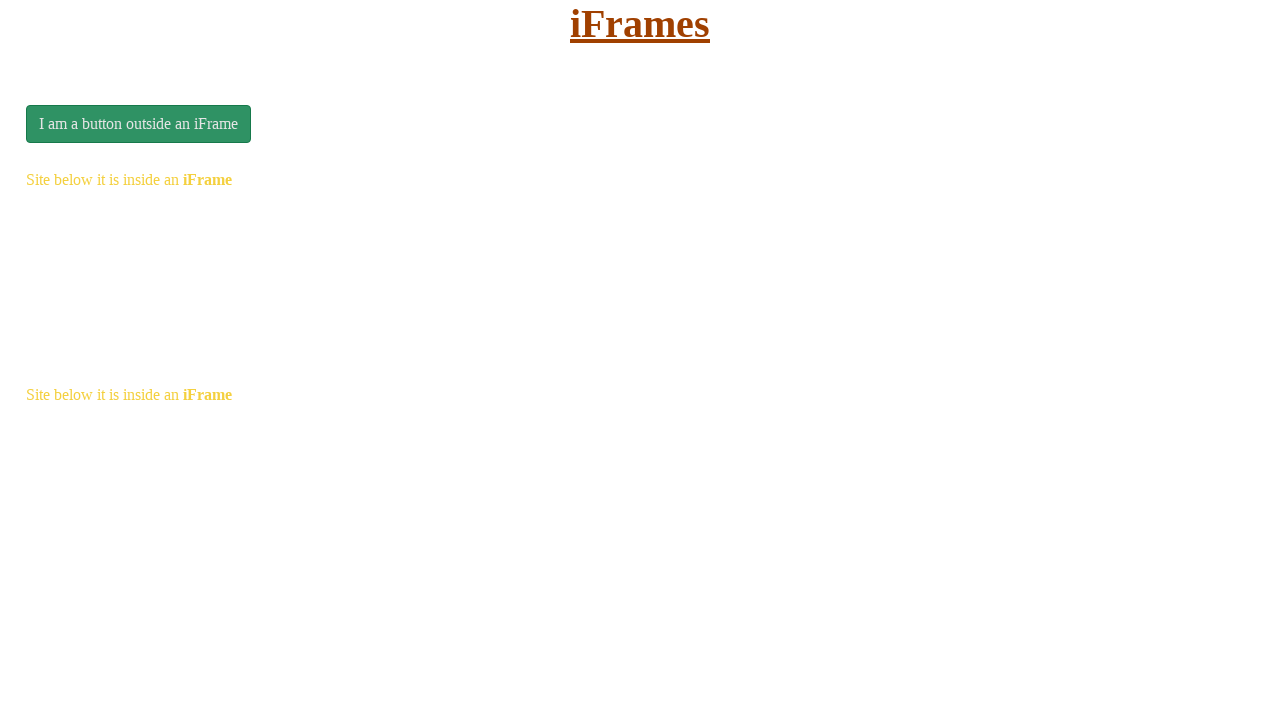

Waited for iframe selector to be present on the page
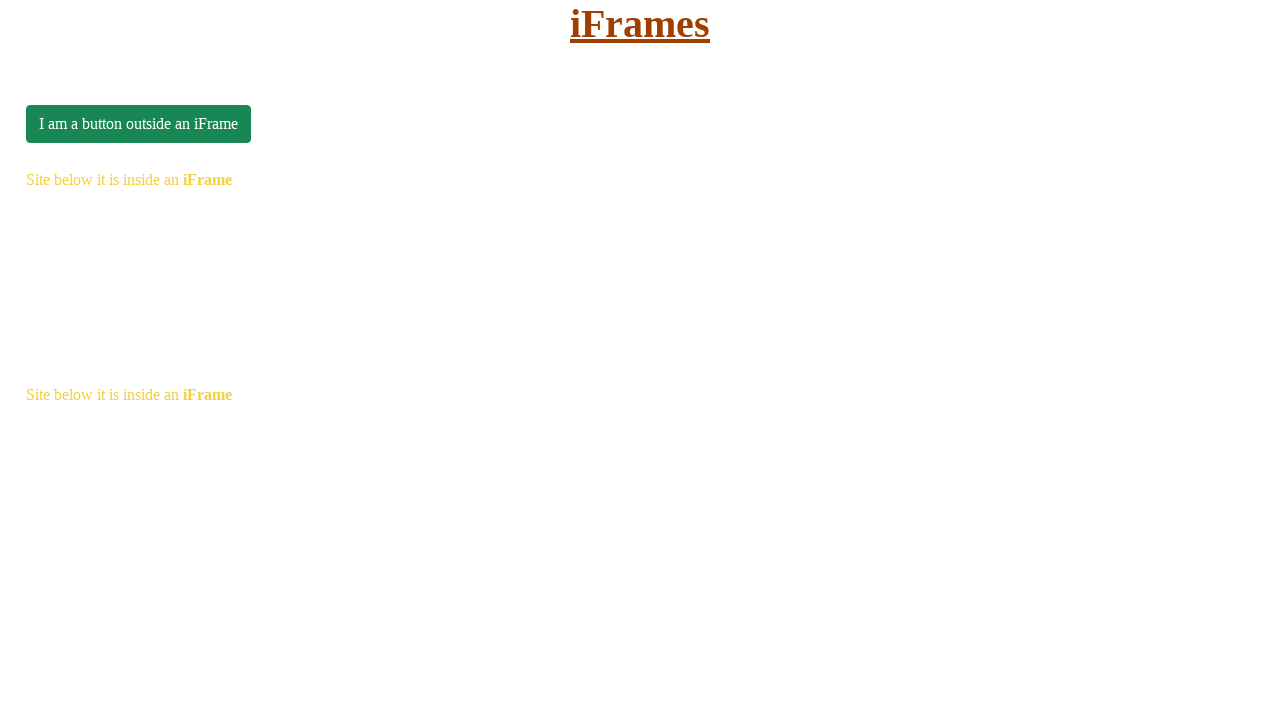

Located all iframe elements on the page
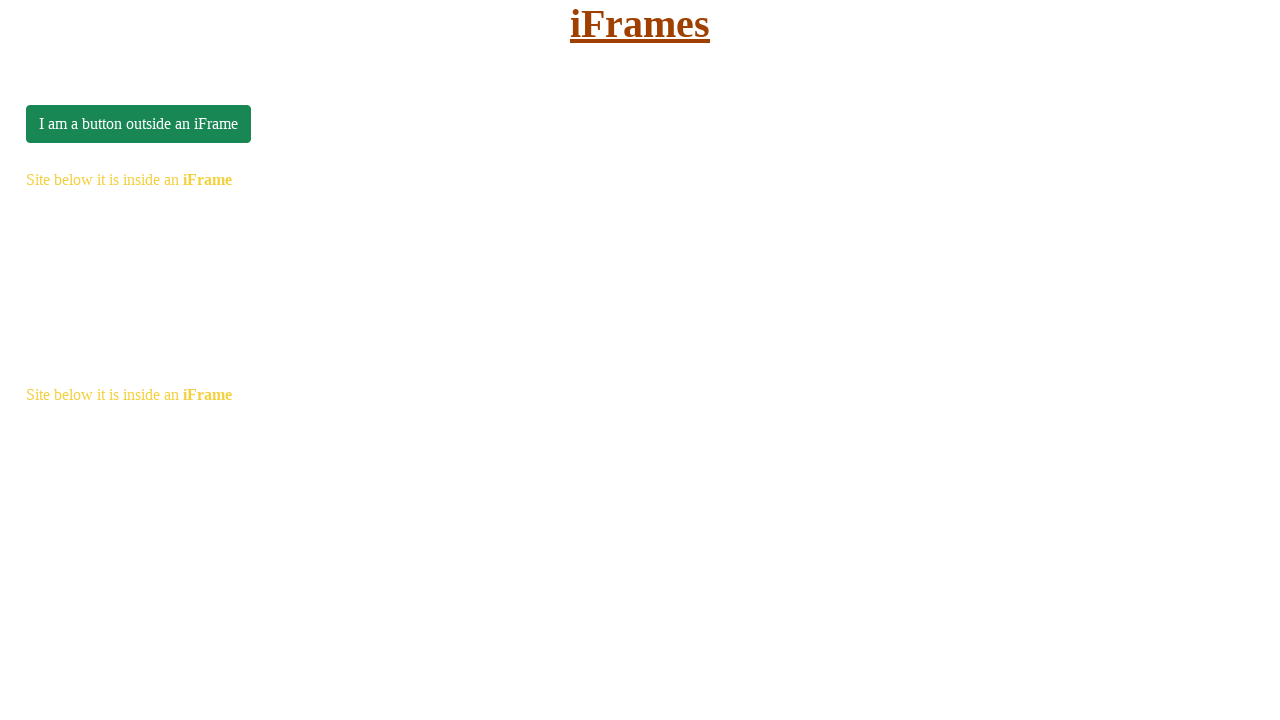

Waited for the first iframe to be ready
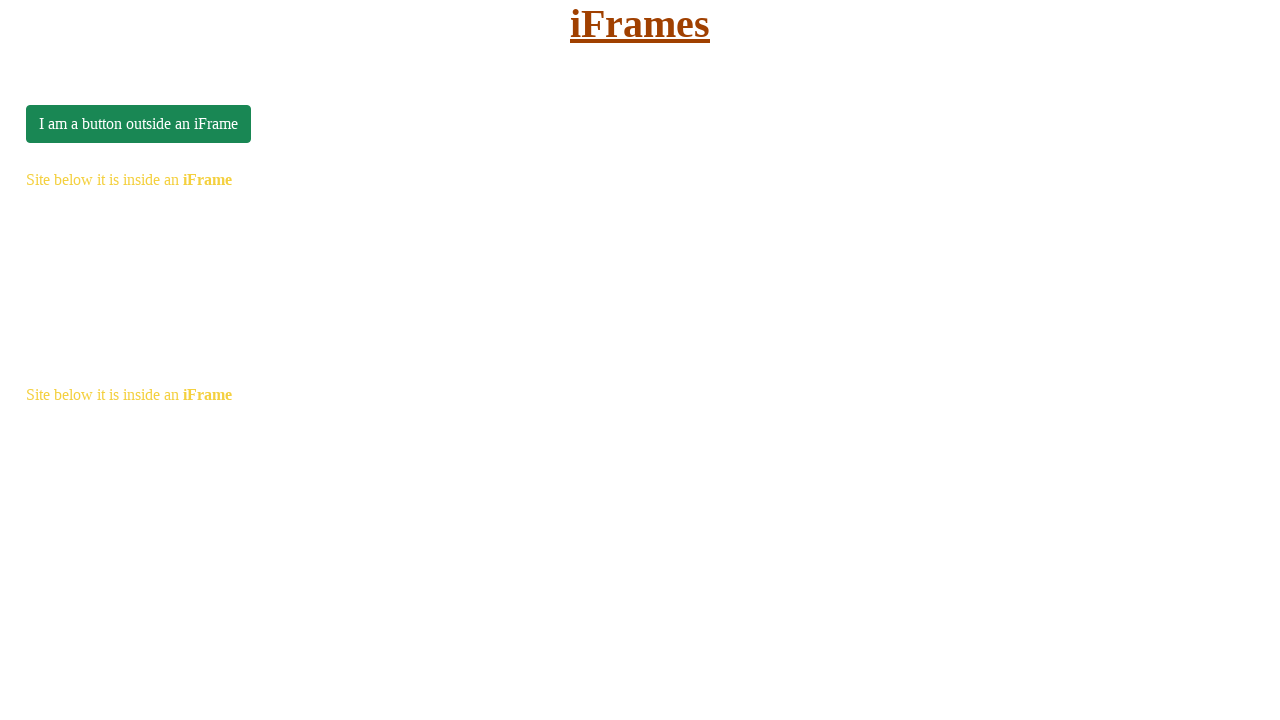

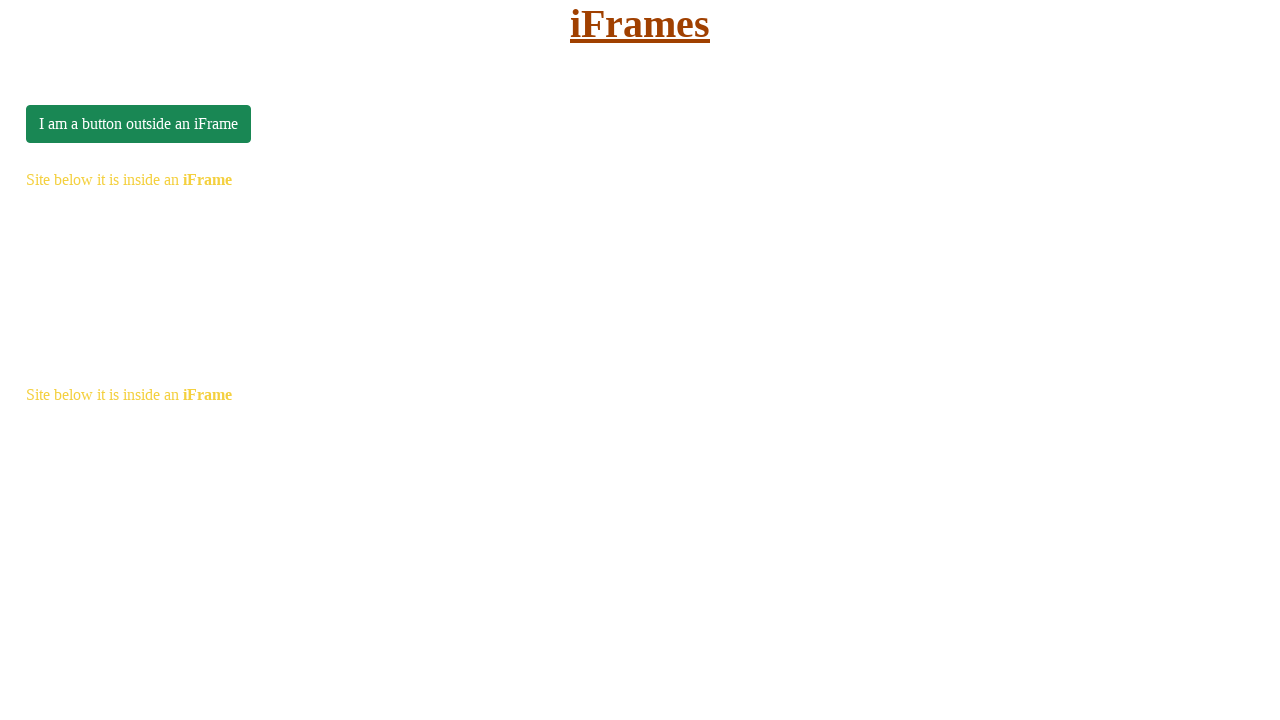